Navigates to About Us page and clicks on support email link

Starting URL: https://bikroy.com/en

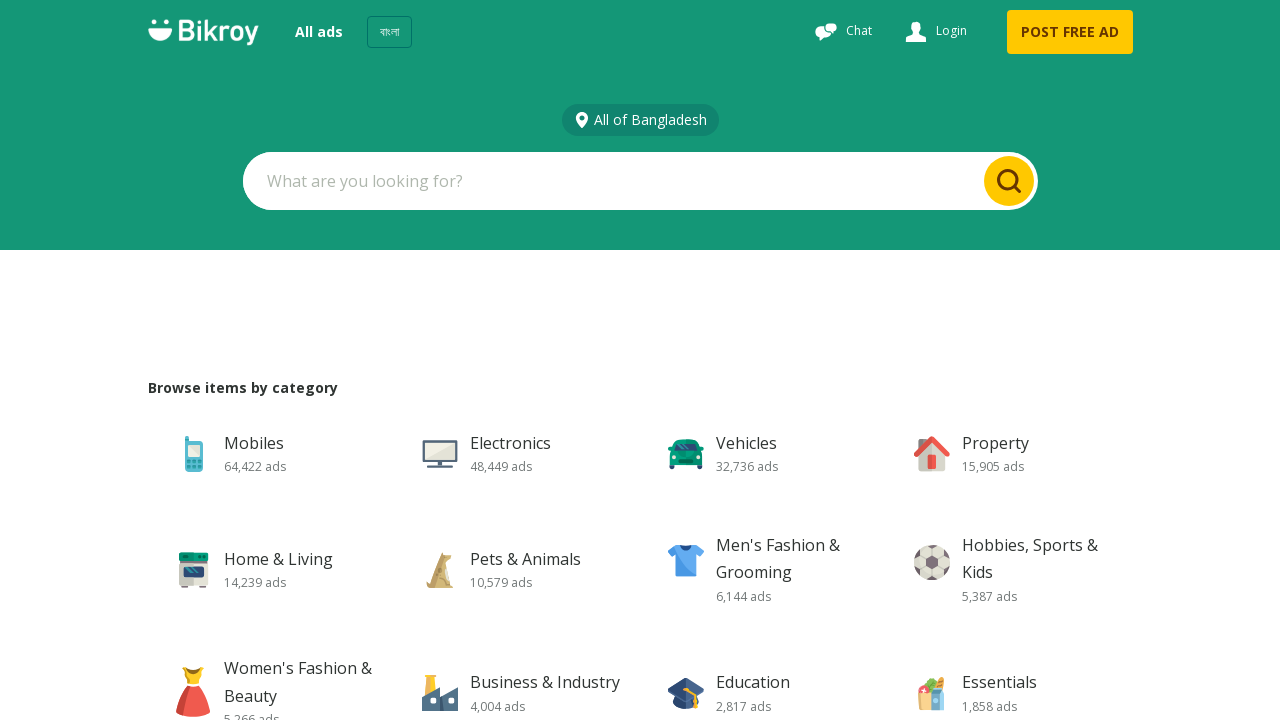

Navigated to https://bikroy.com/en
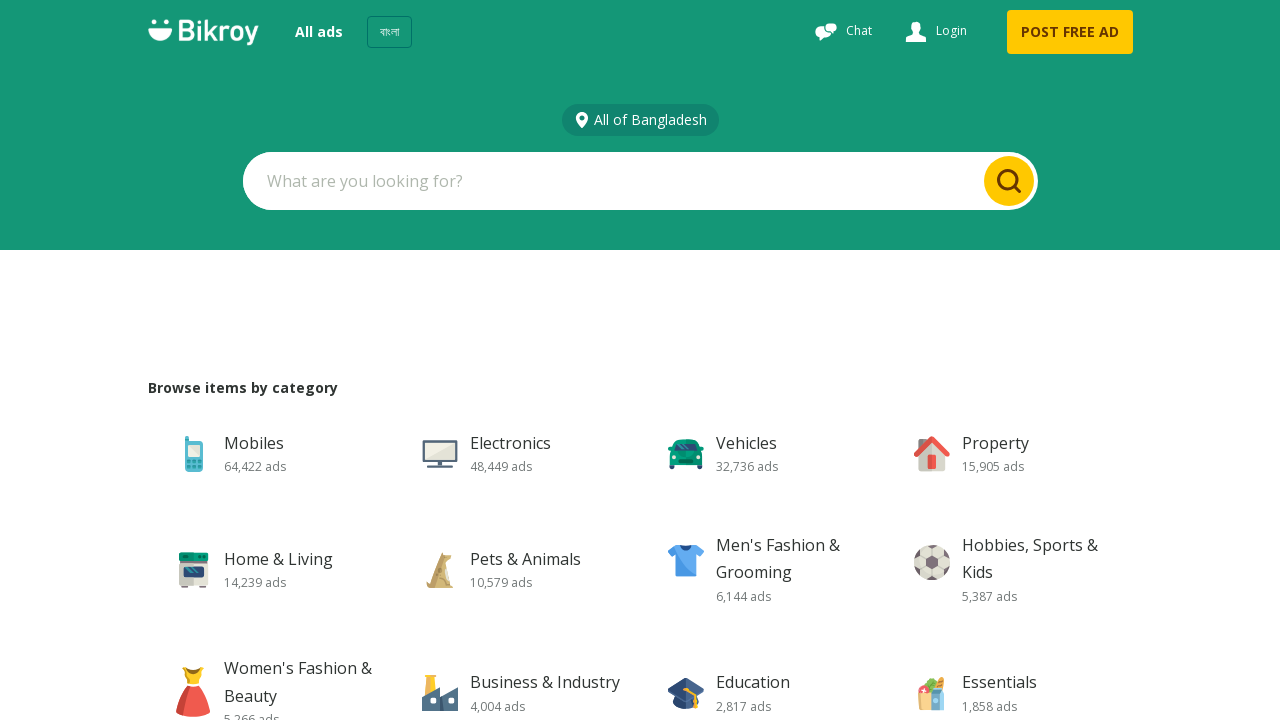

Clicked on About Us link at (591, 457) on xpath=//span[normalize-space()='About Us']
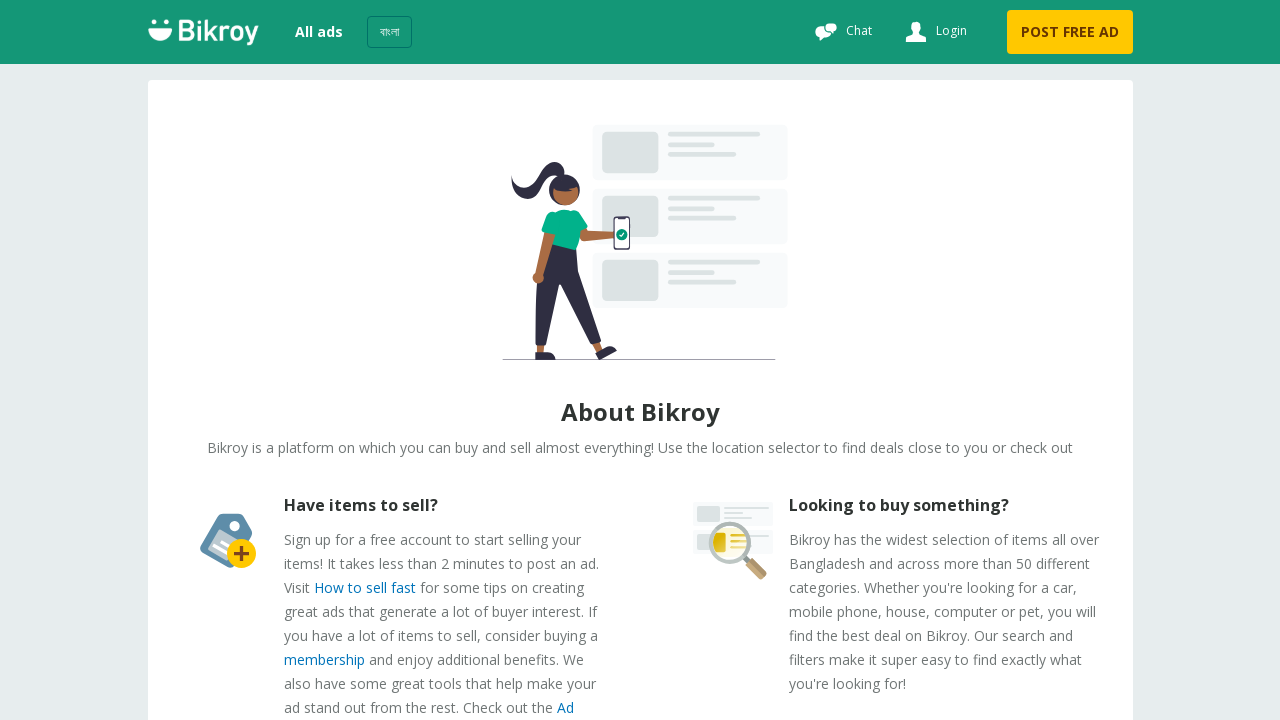

Clicked on support@bikroy.com email link at (734, 360) on xpath=//a[normalize-space()='support@bikroy.com']
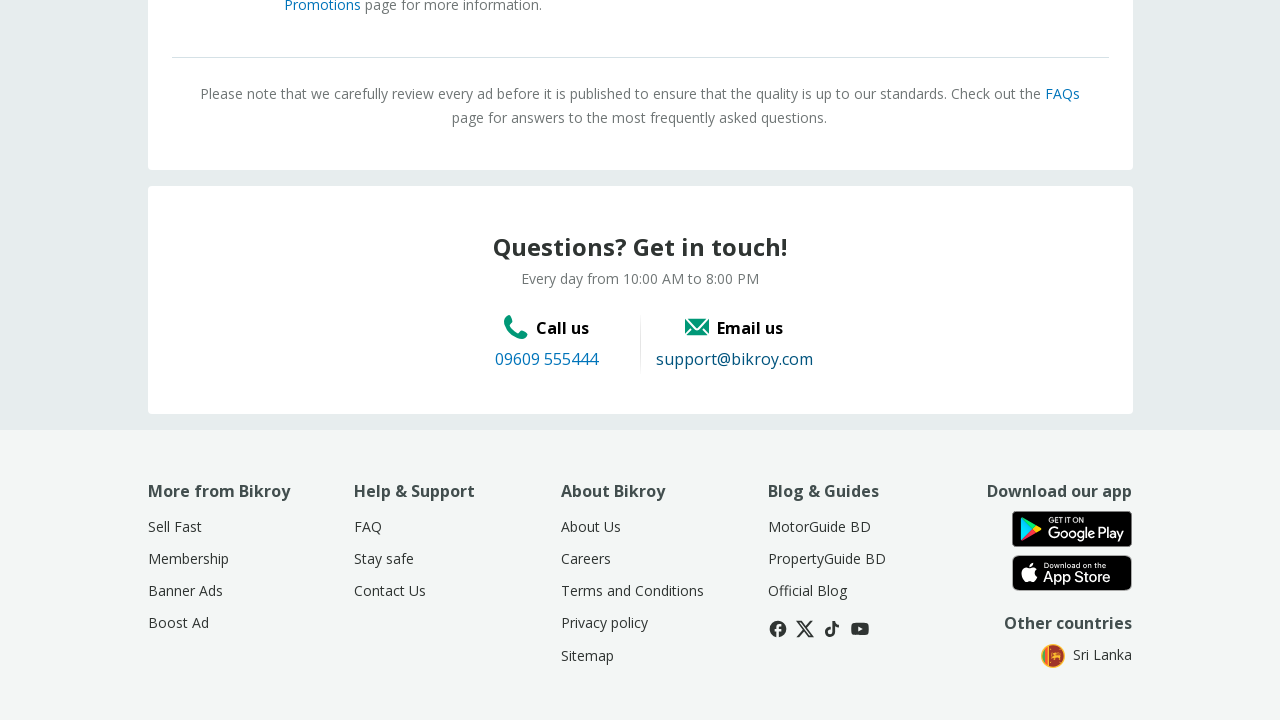

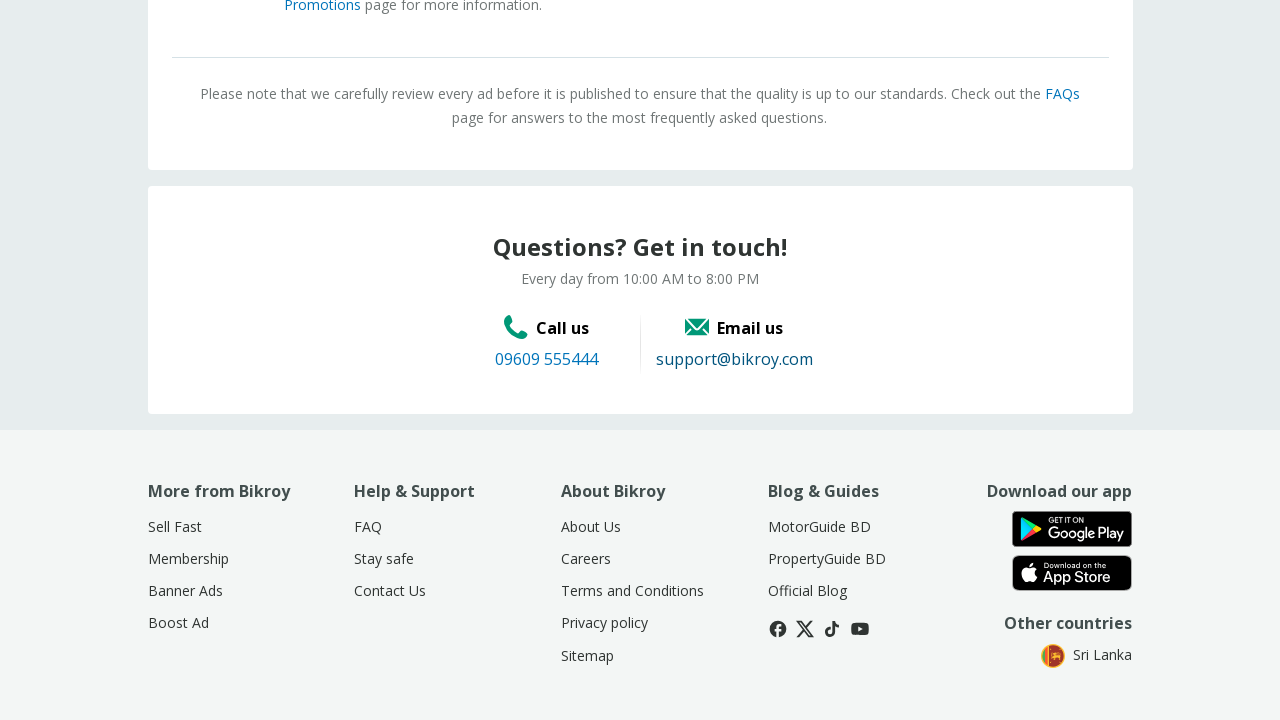